Tests dropdown menu functionality by clicking the dropdown button and selecting an autocomplete option

Starting URL: https://formy-project.herokuapp.com/dropdown

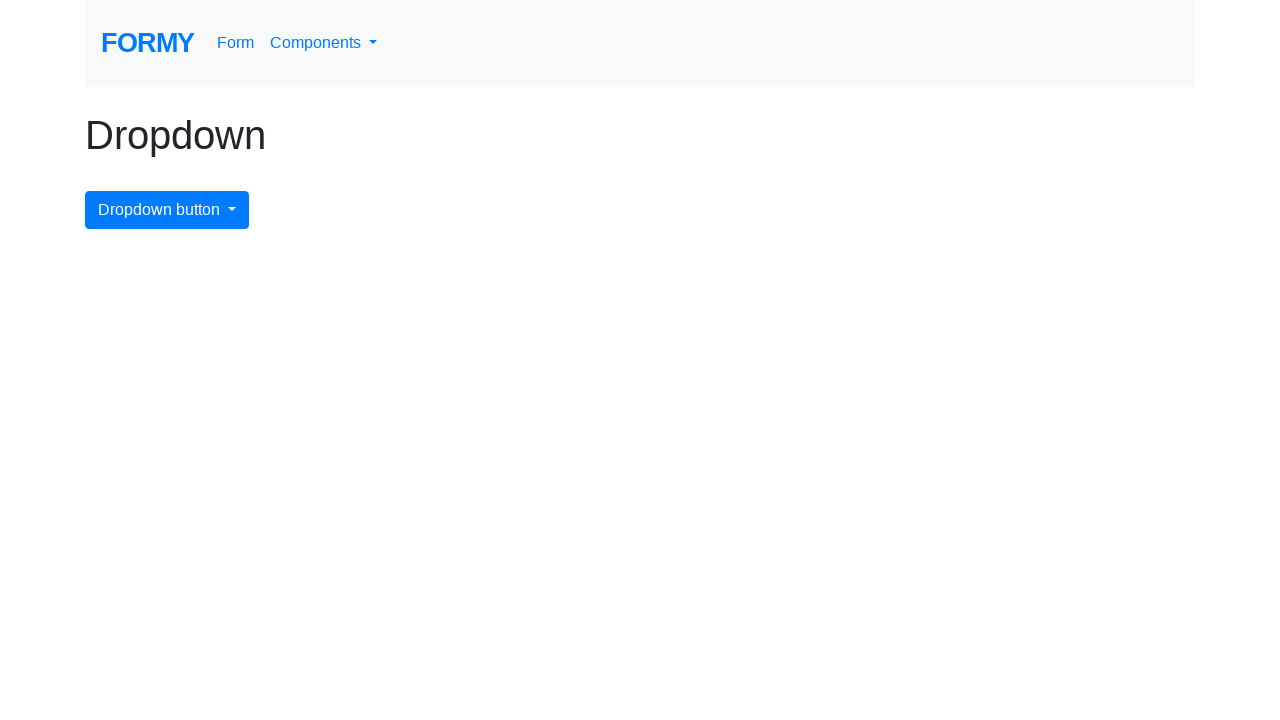

Clicked dropdown menu button at (167, 210) on #dropdownMenuButton
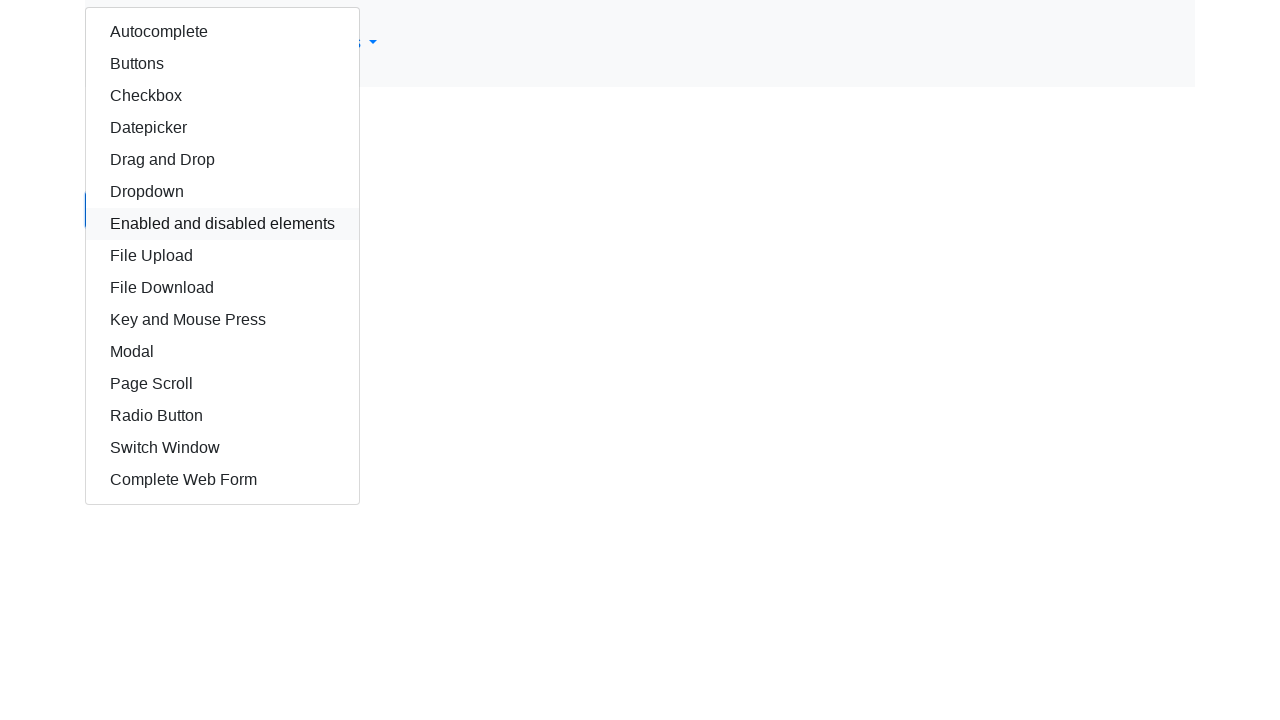

Dropdown menu expanded and autocomplete option became visible
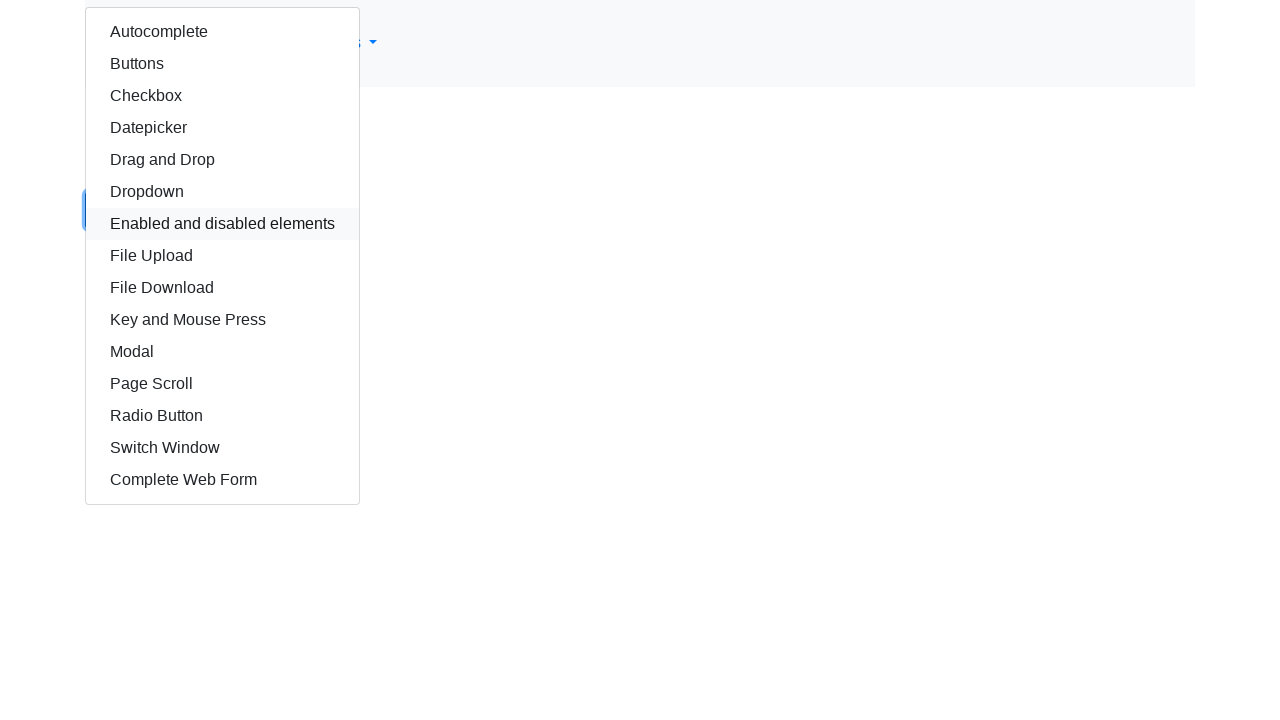

Selected autocomplete option from dropdown at (222, 32) on #autocomplete
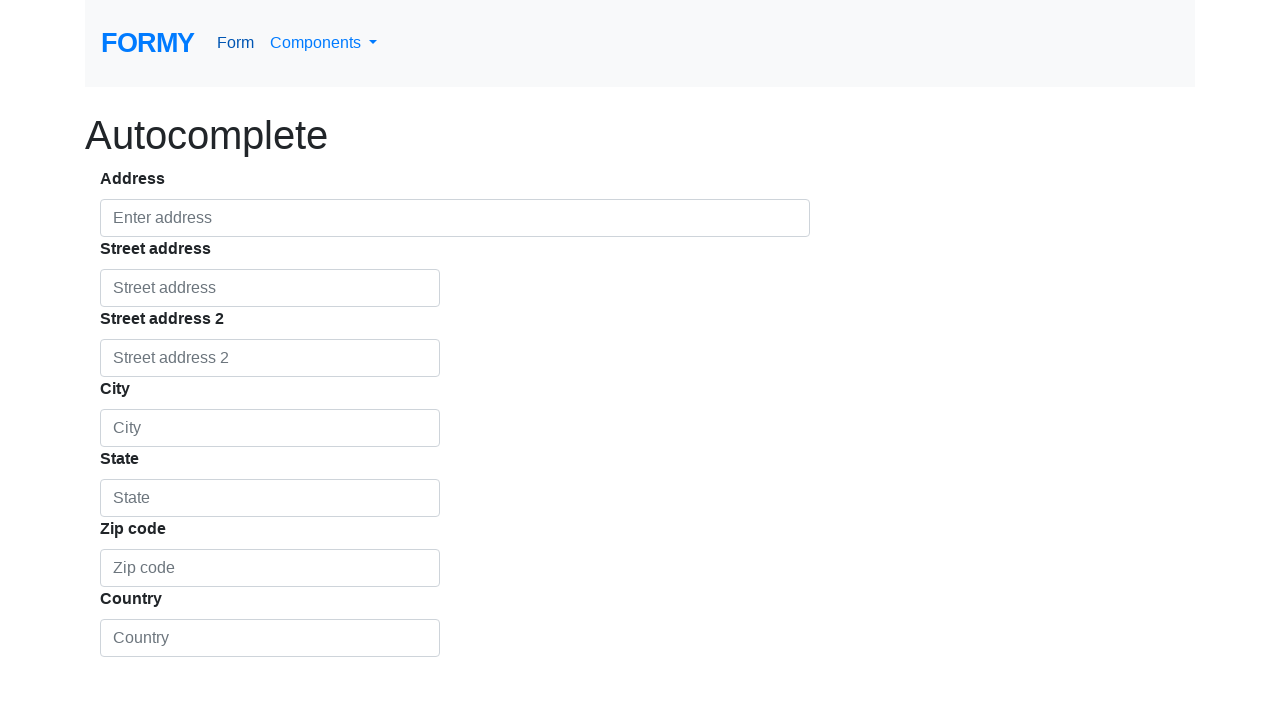

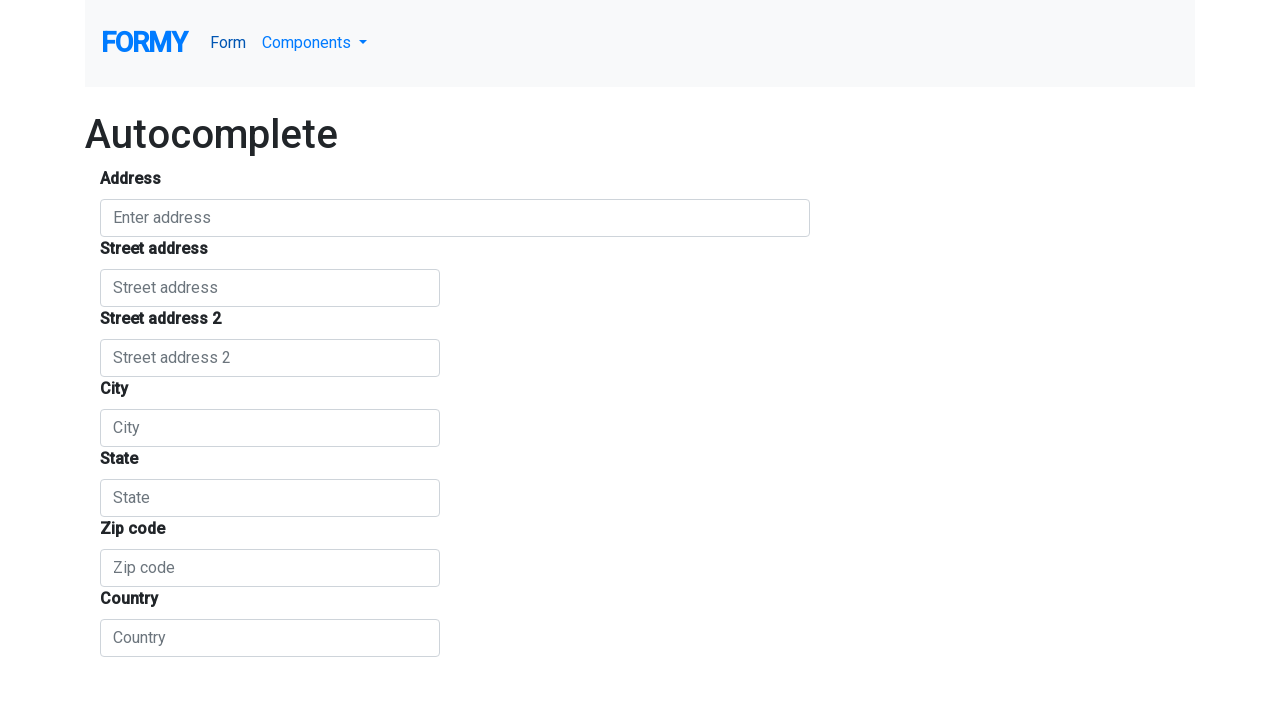